Tests the search functionality on W3Schools by entering "SQL Tutorial" in the search box, clicking the search button, and verifying the result page displays the correct heading.

Starting URL: https://www.w3schools.com/

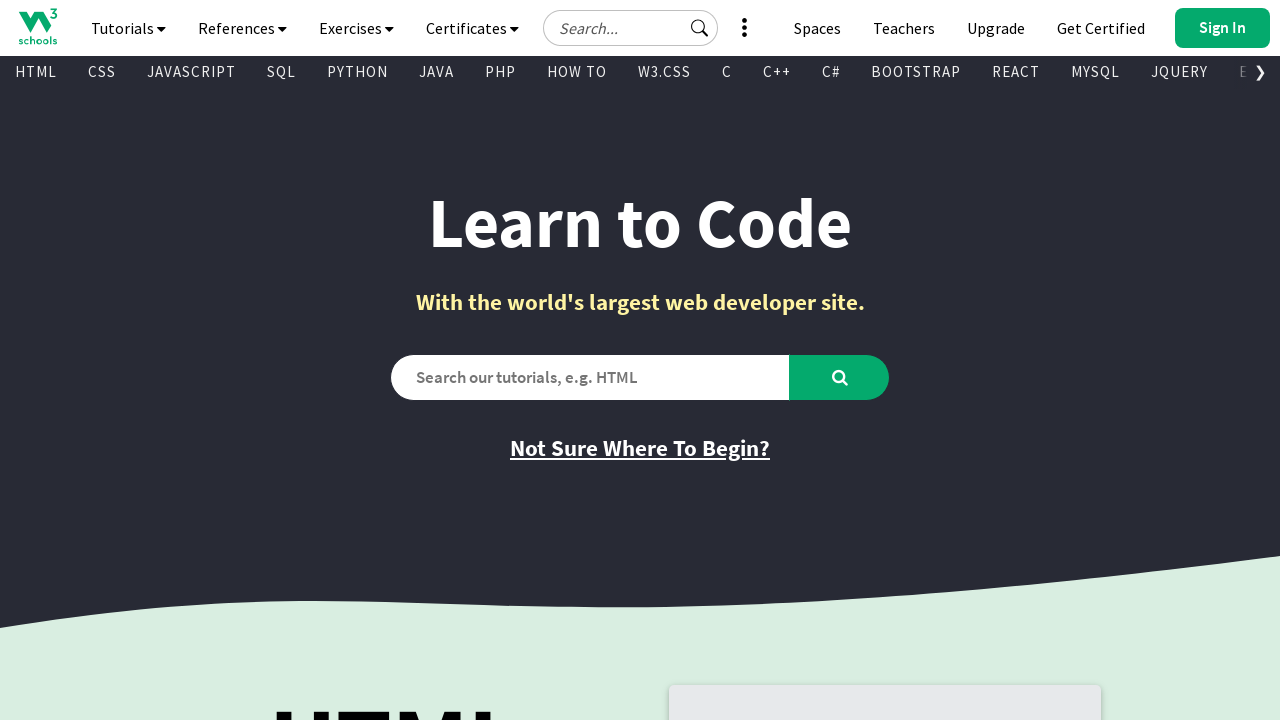

Filled search box with 'SQL Tutorial' on input#search2
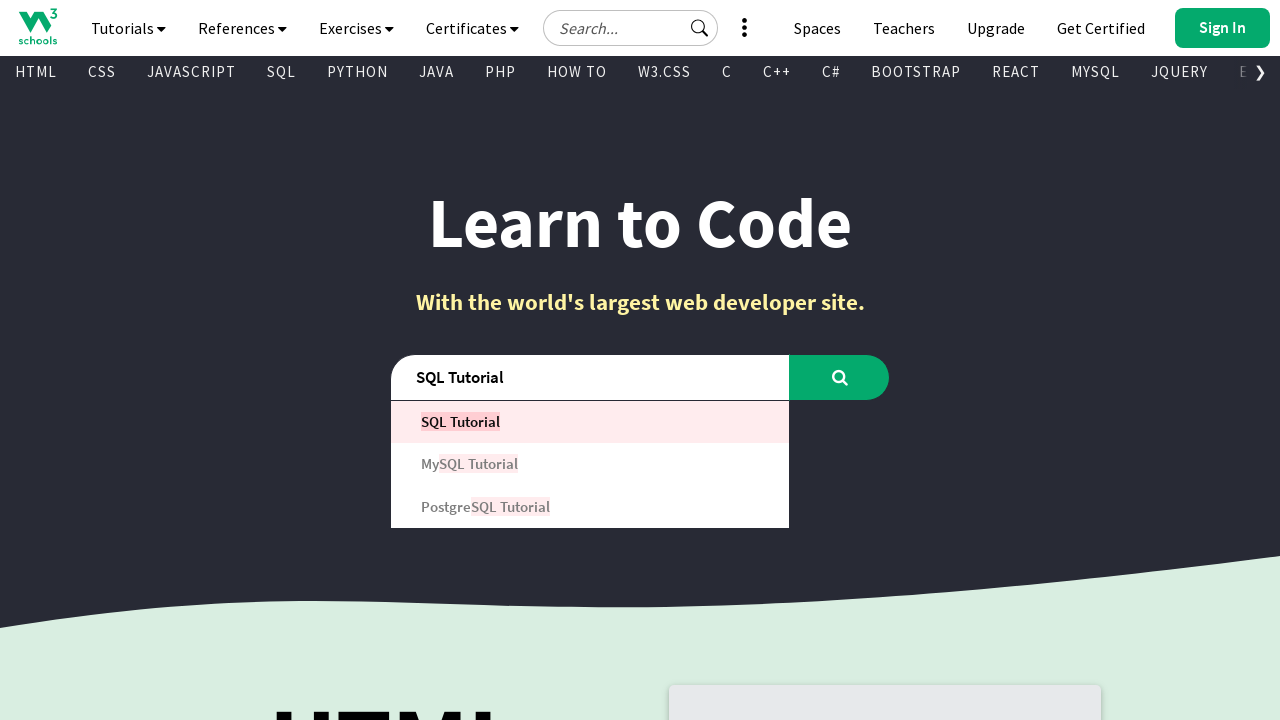

Clicked search button at (840, 377) on button#learntocode_searchbtn
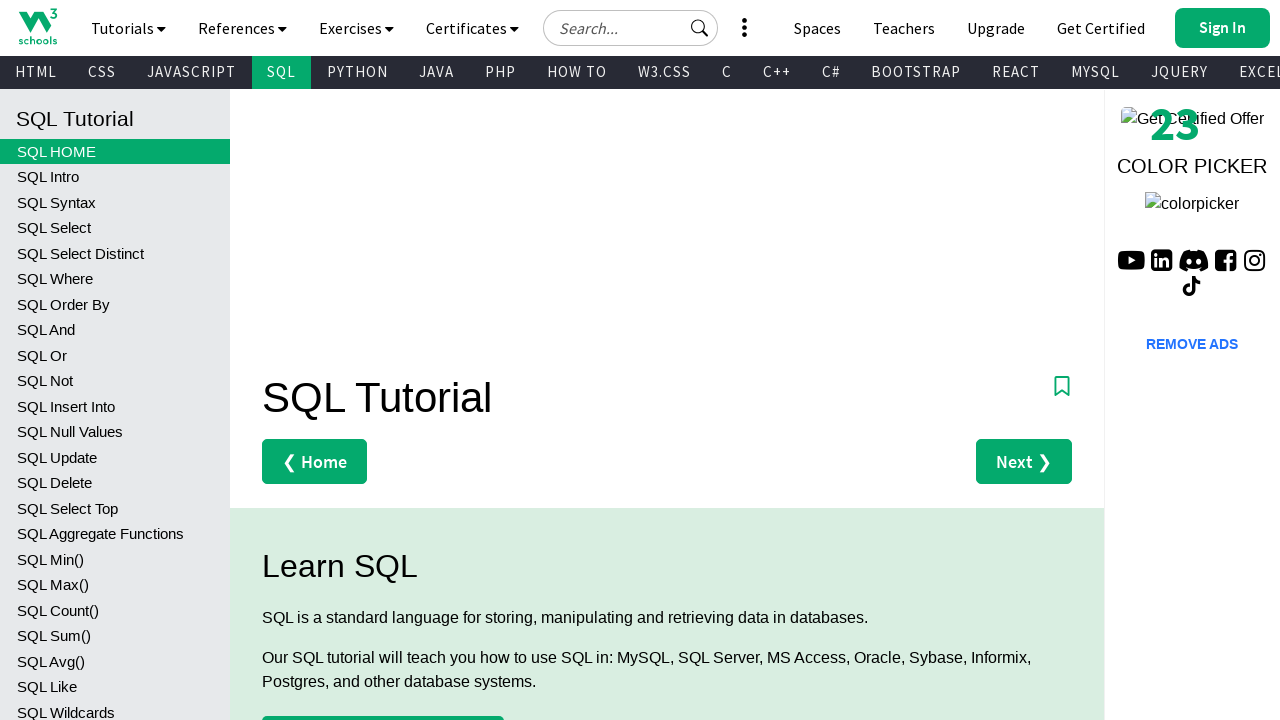

Waited for h1 heading to load
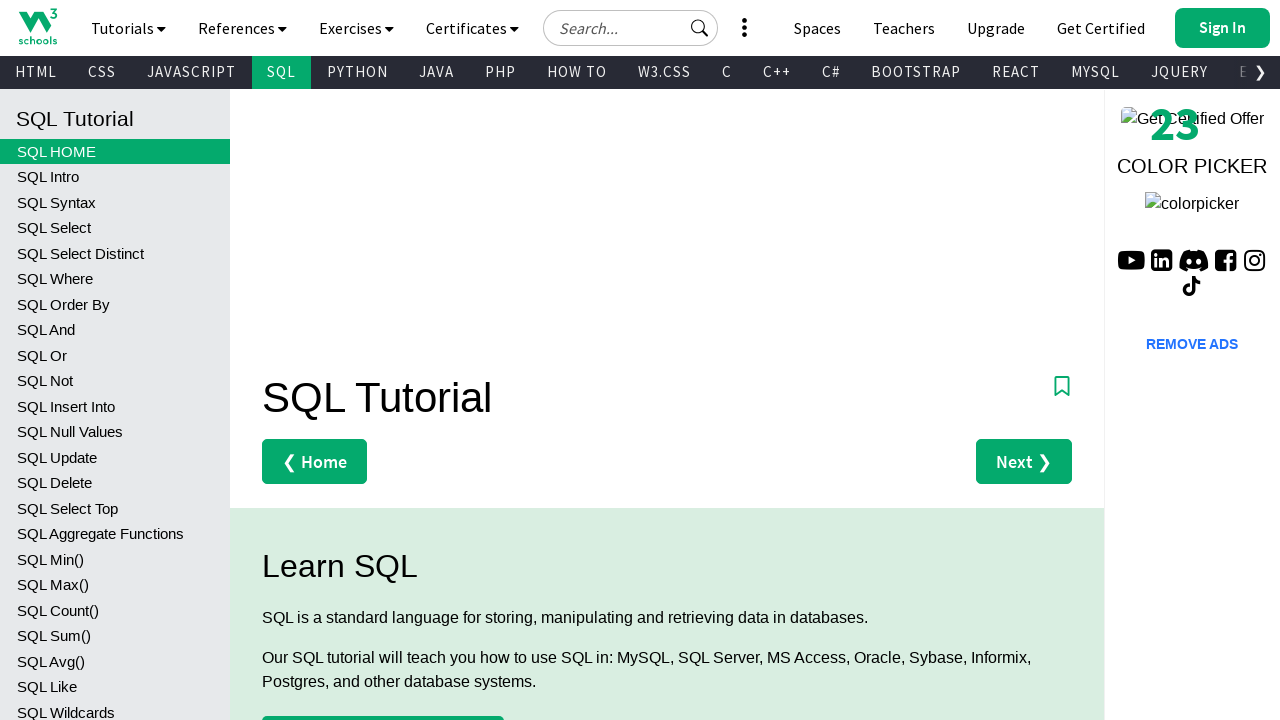

Retrieved h1 heading text content
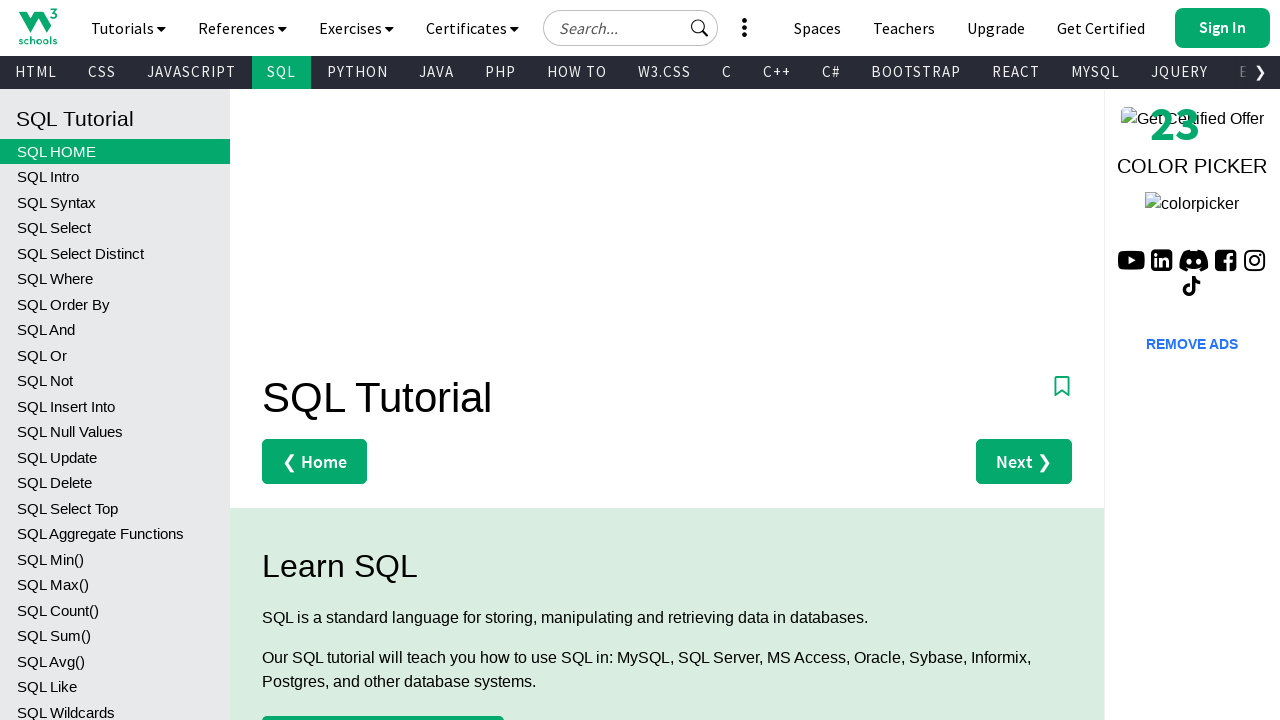

Verified h1 heading is 'SQL Tutorial'
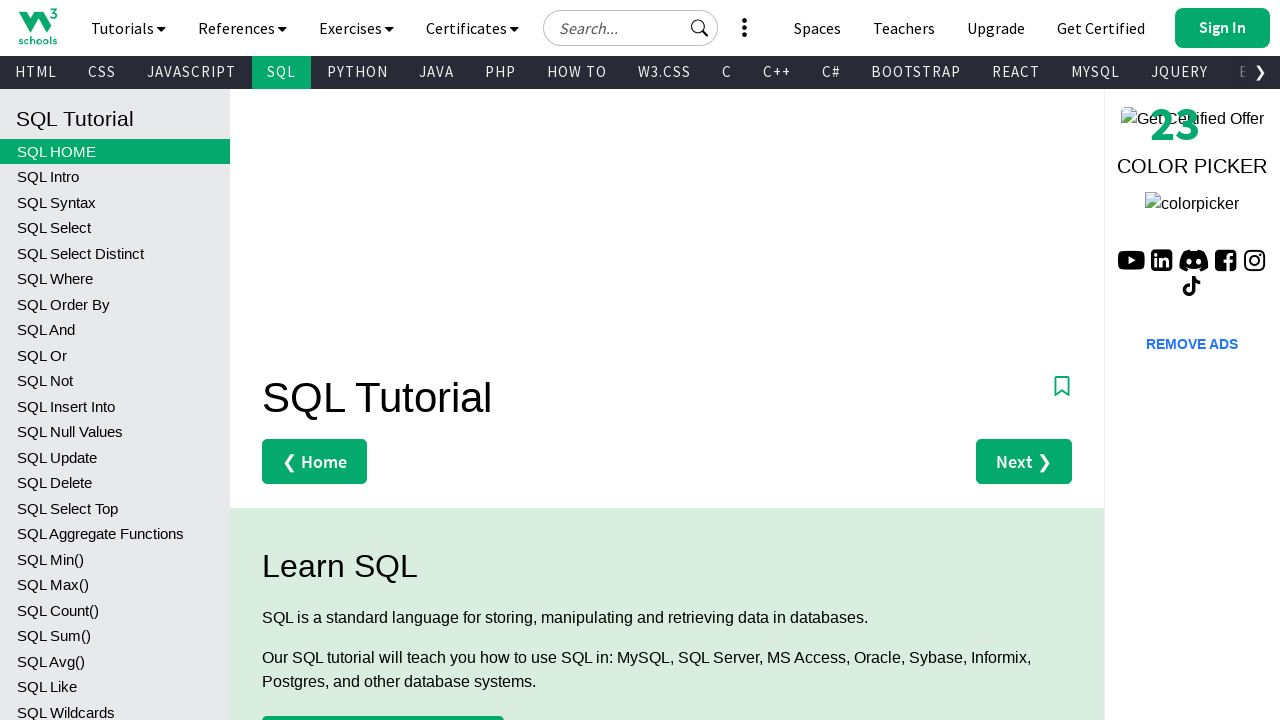

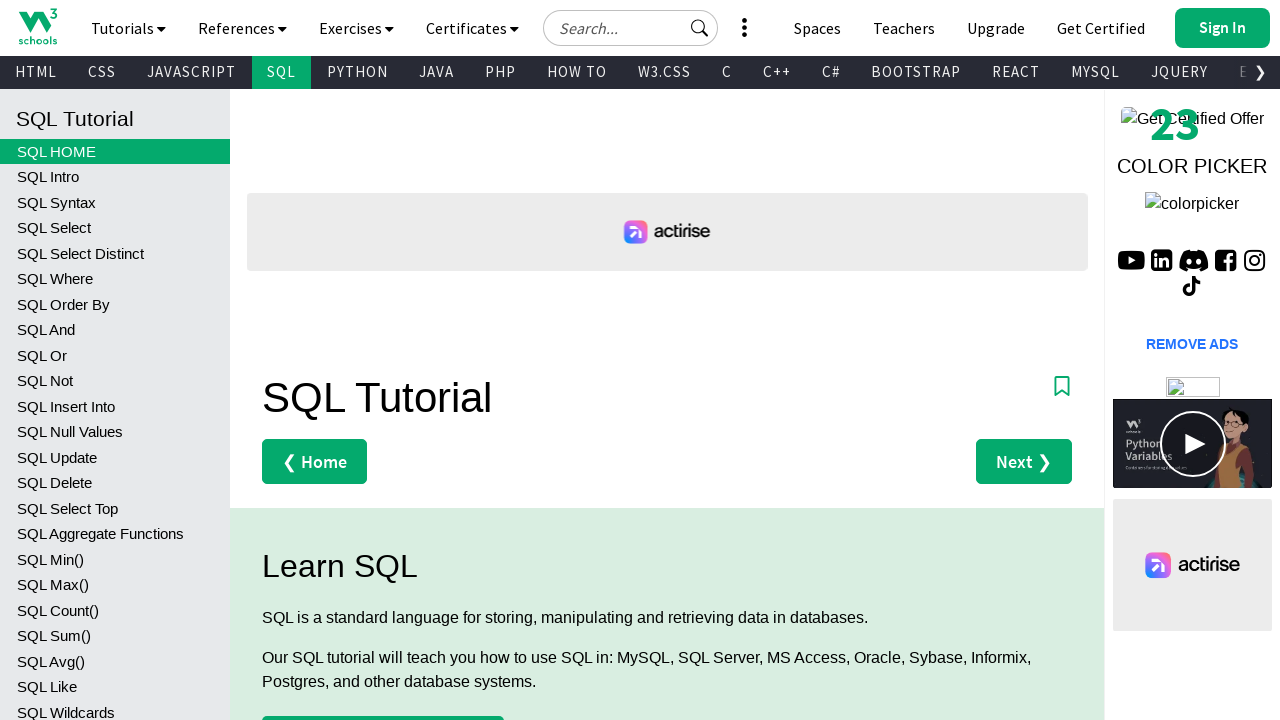